Tests dynamic dropdown selection by typing partial text and selecting a matching option from the autocomplete suggestions

Starting URL: https://www.rahulshettyacademy.com/AutomationPractice/

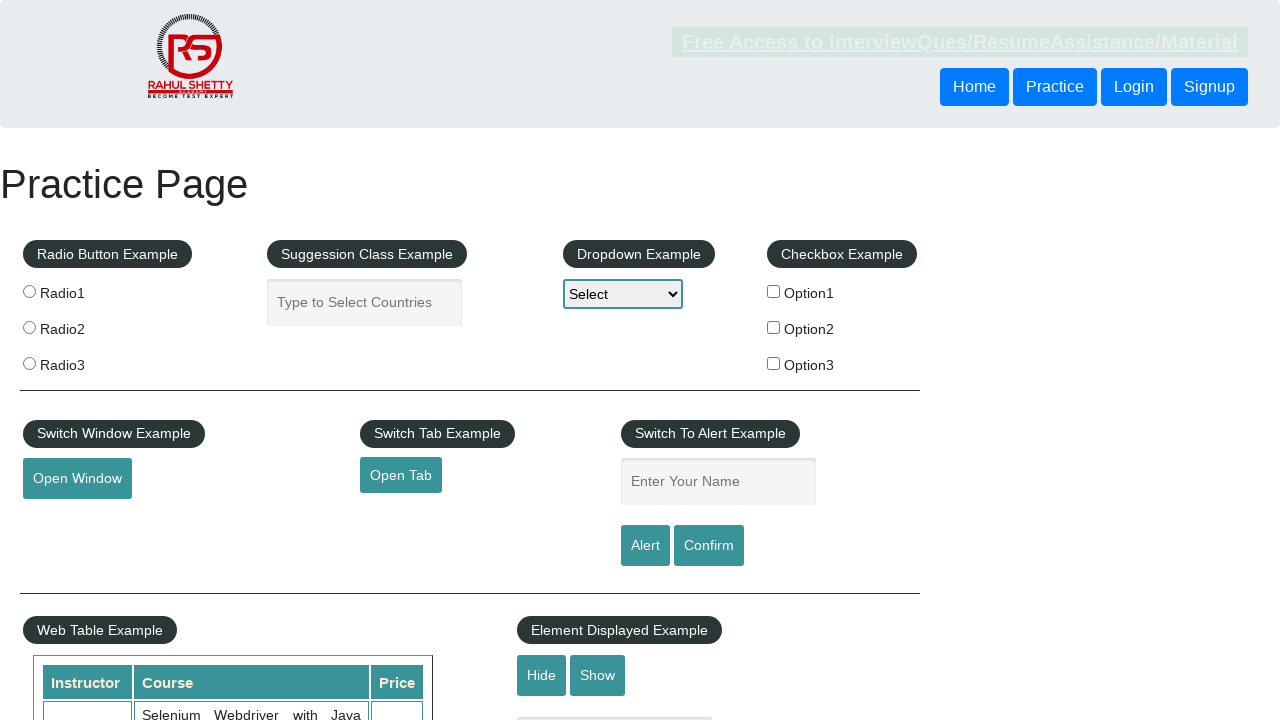

Typed 'uni' in autocomplete field on input#autocomplete
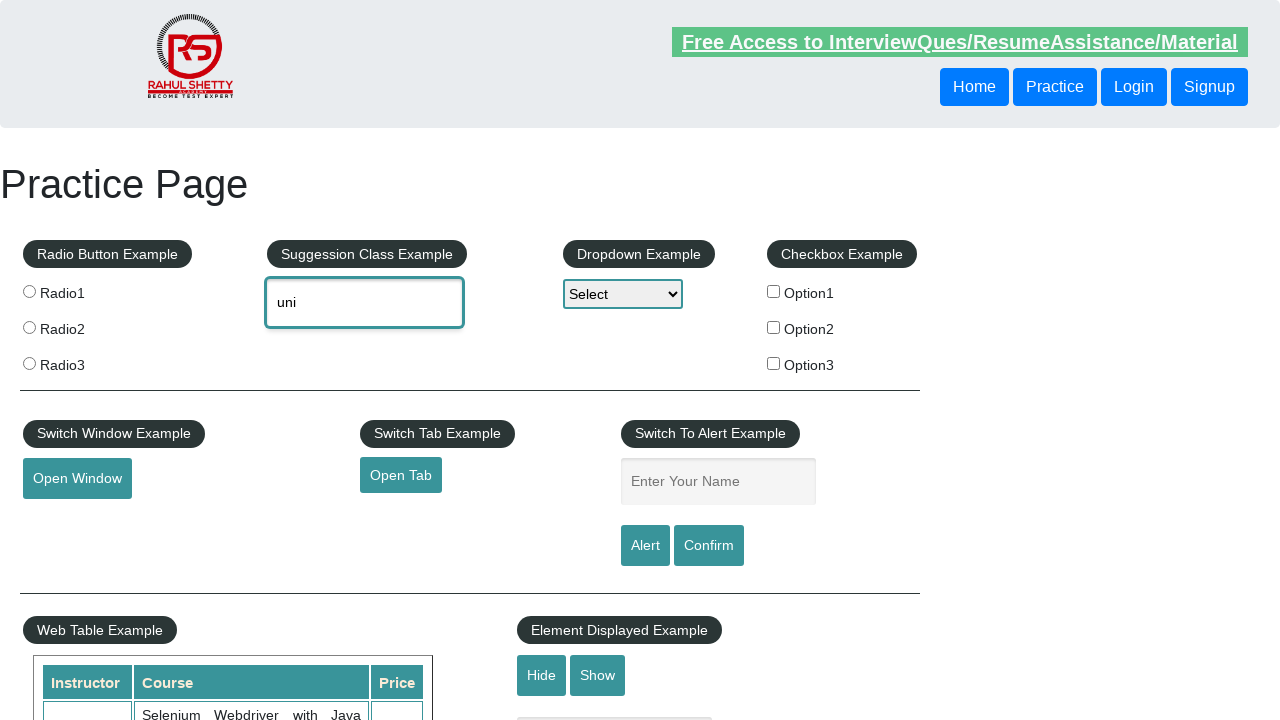

Autocomplete dropdown suggestions appeared
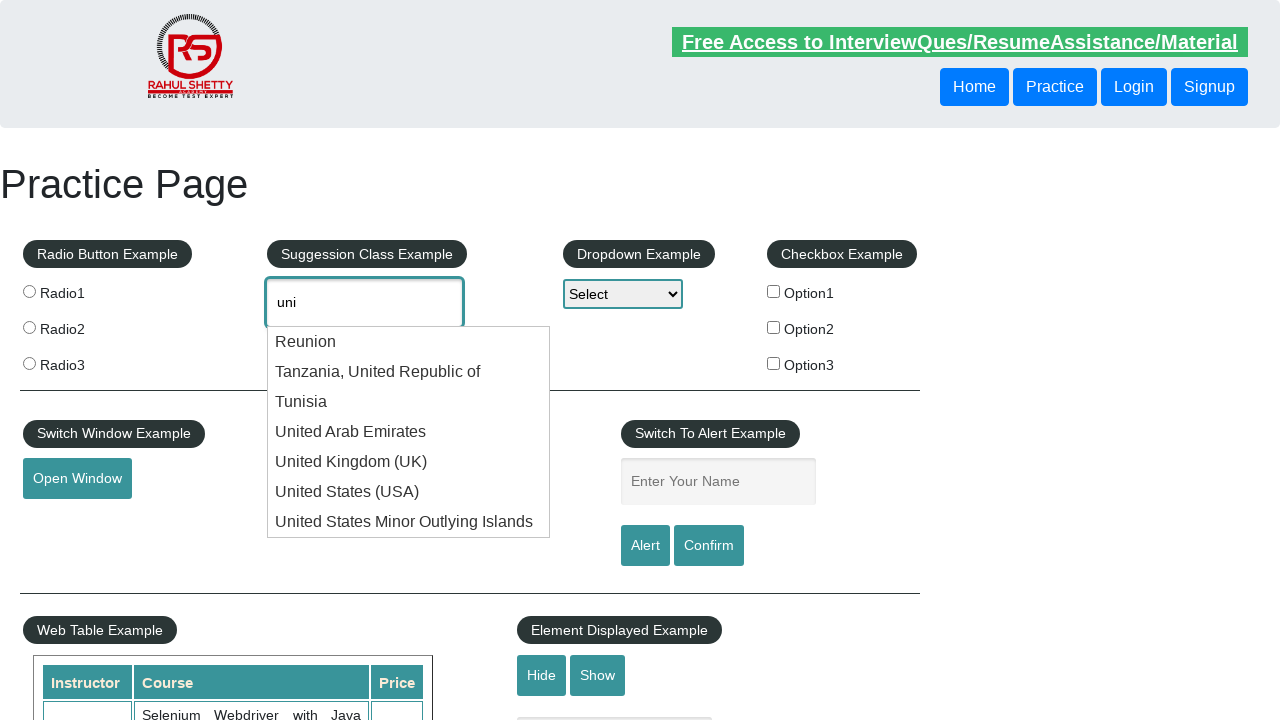

Selected 'Islands' option from autocomplete suggestions at (409, 522) on li.ui-menu-item >> nth=6
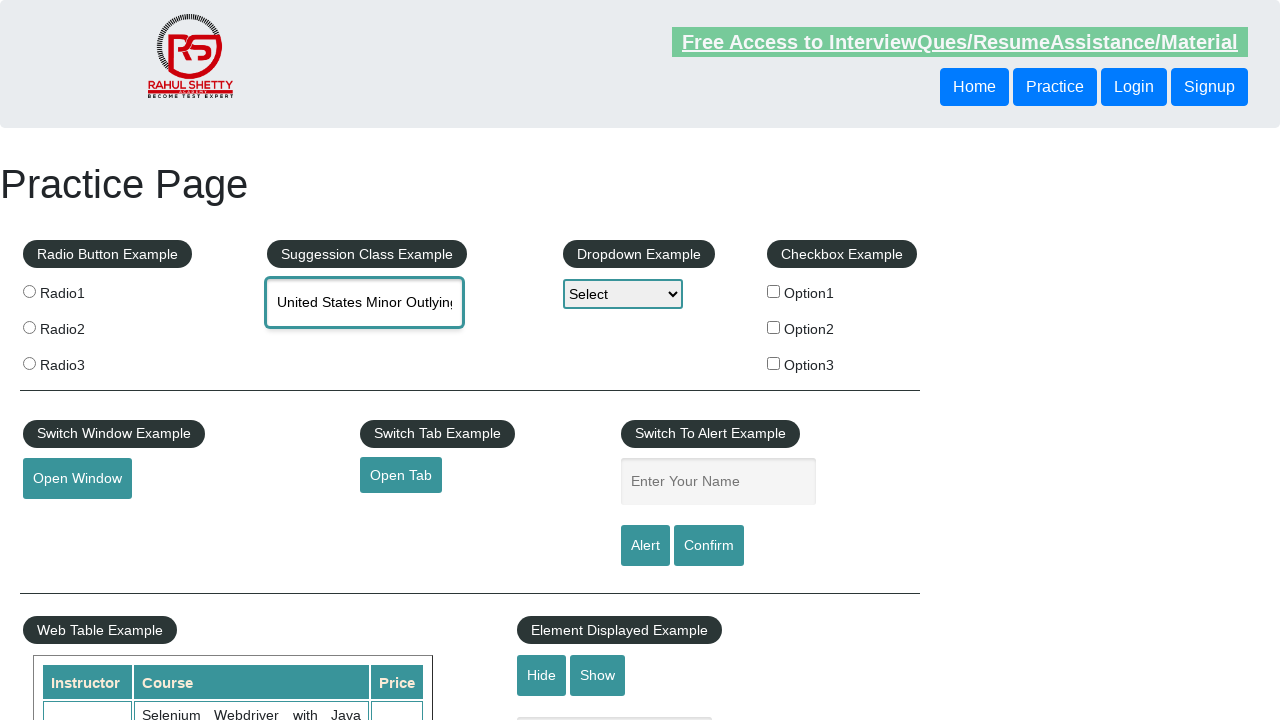

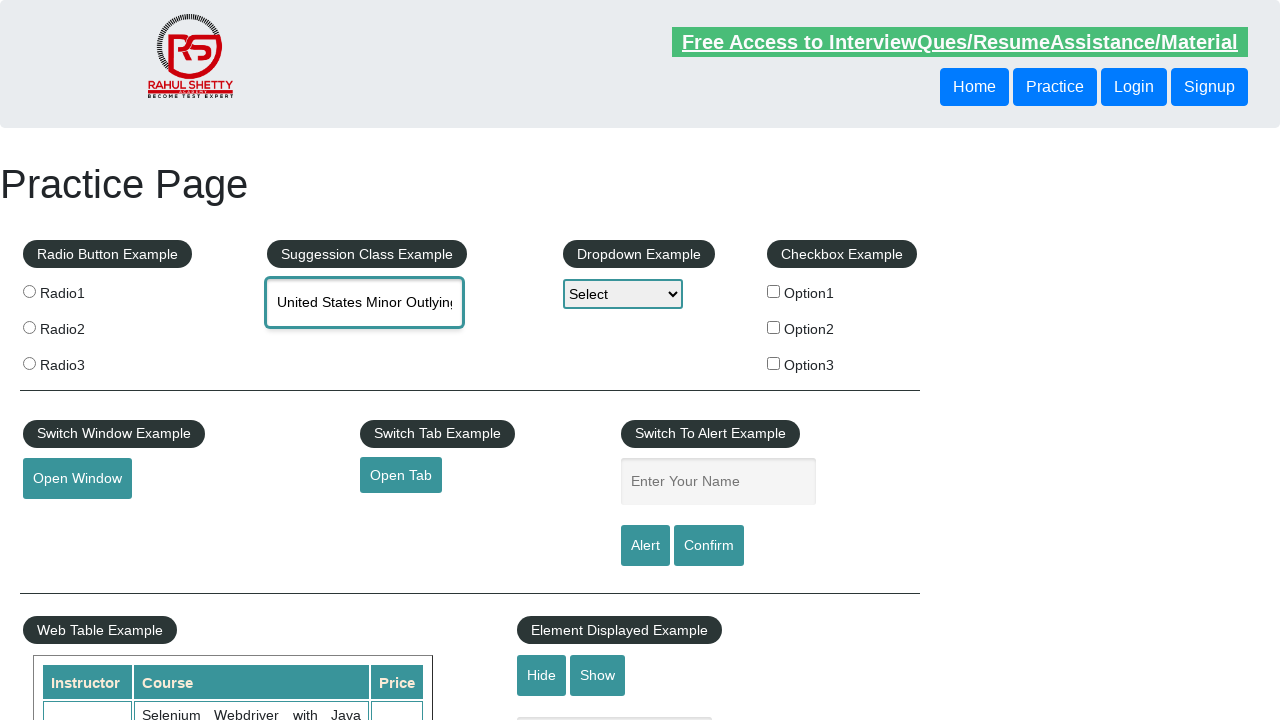